Tests a page with delayed element loading by waiting for a button to become clickable, clicking it, and verifying the success message

Starting URL: http://suninjuly.github.io/wait2.html

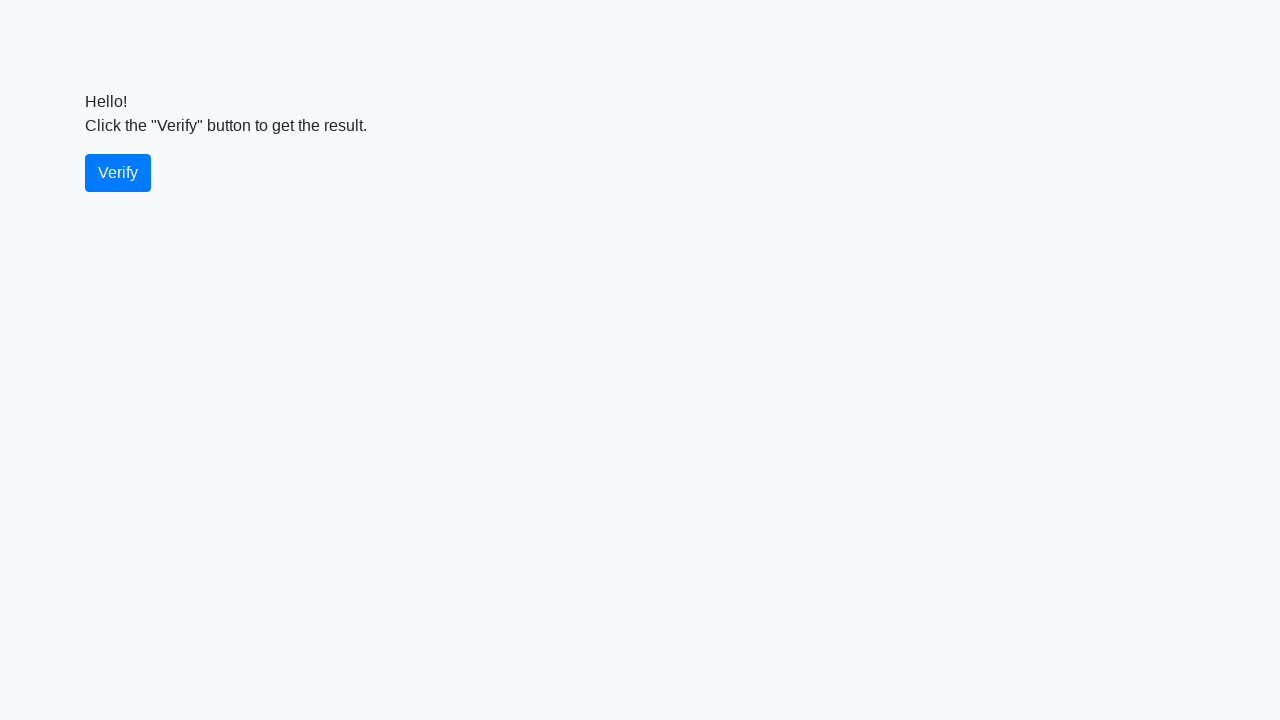

Clicked the verify button at (118, 173) on #verify
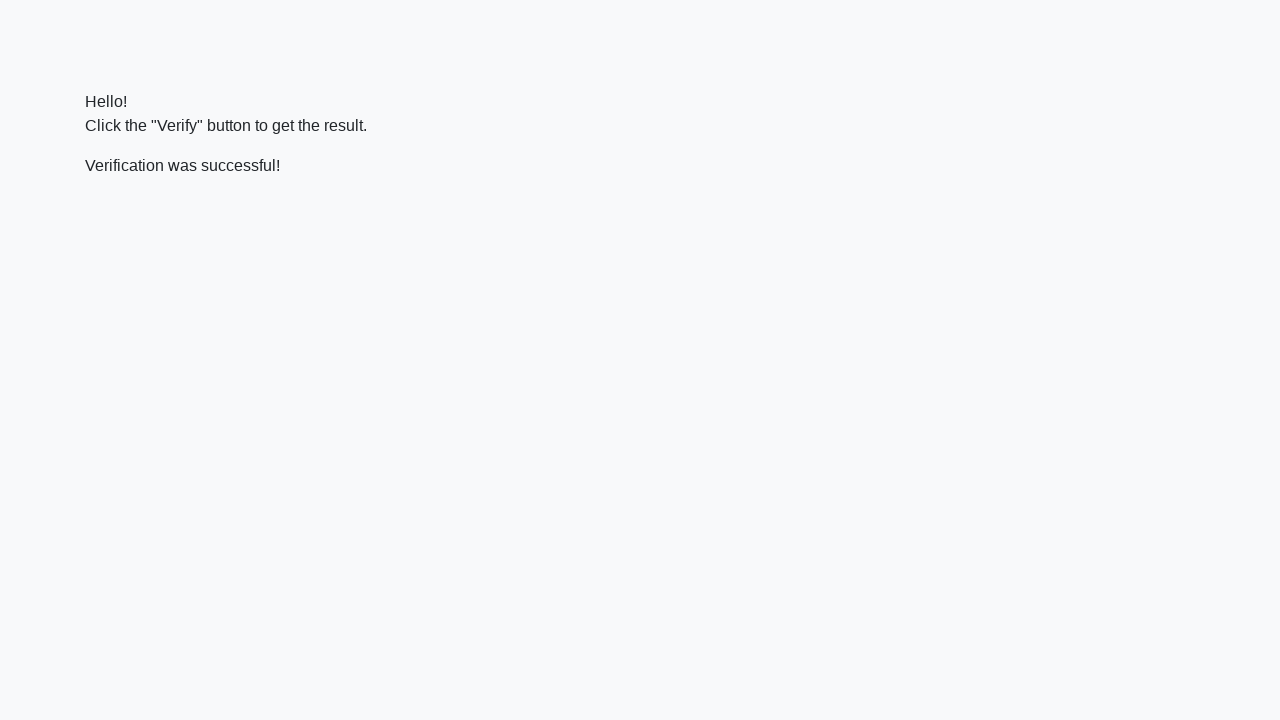

Success message element became visible
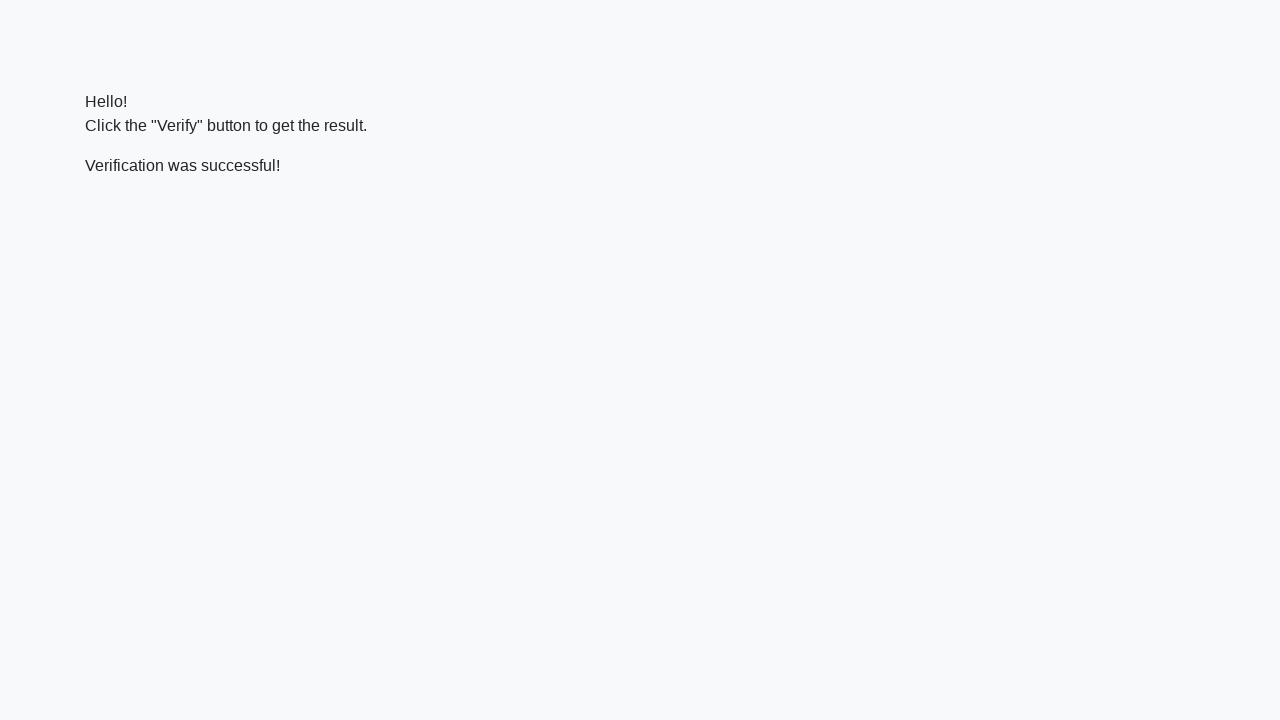

Verified that success message contains 'successful'
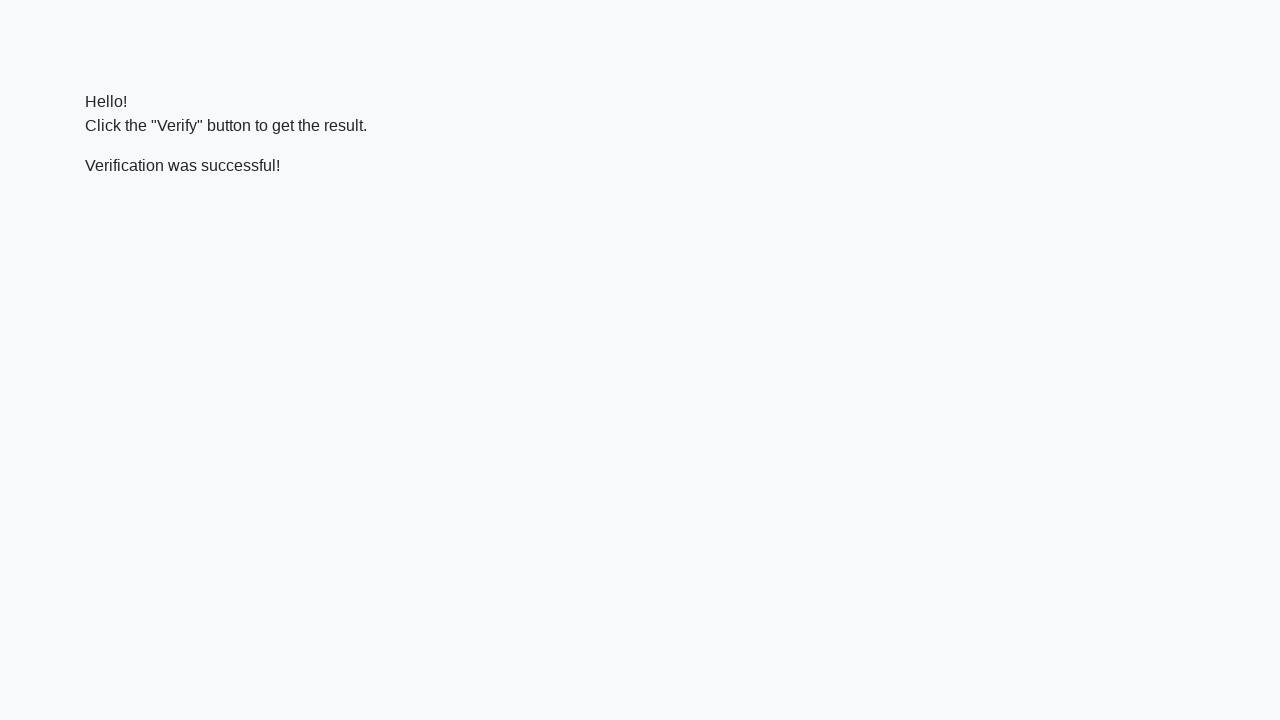

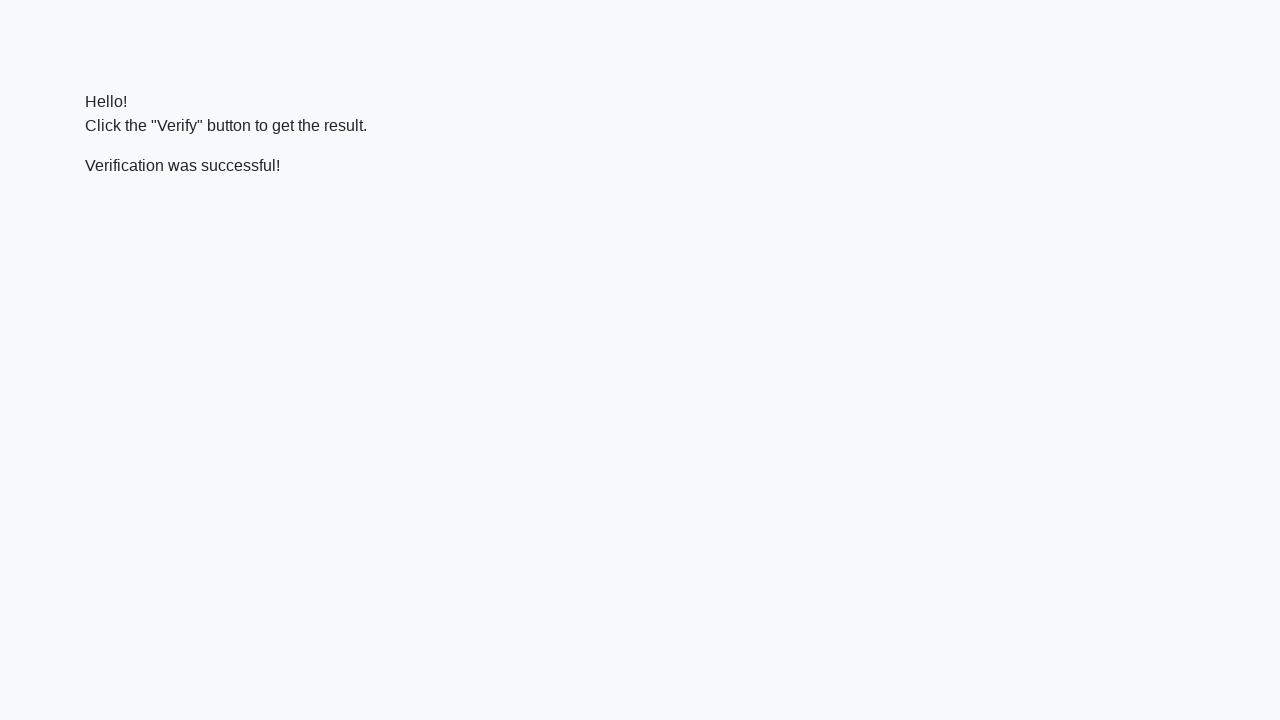